Fills out and submits a complete user registration form to create a new account

Starting URL: https://parabank.parasoft.com/parabank/index.htm

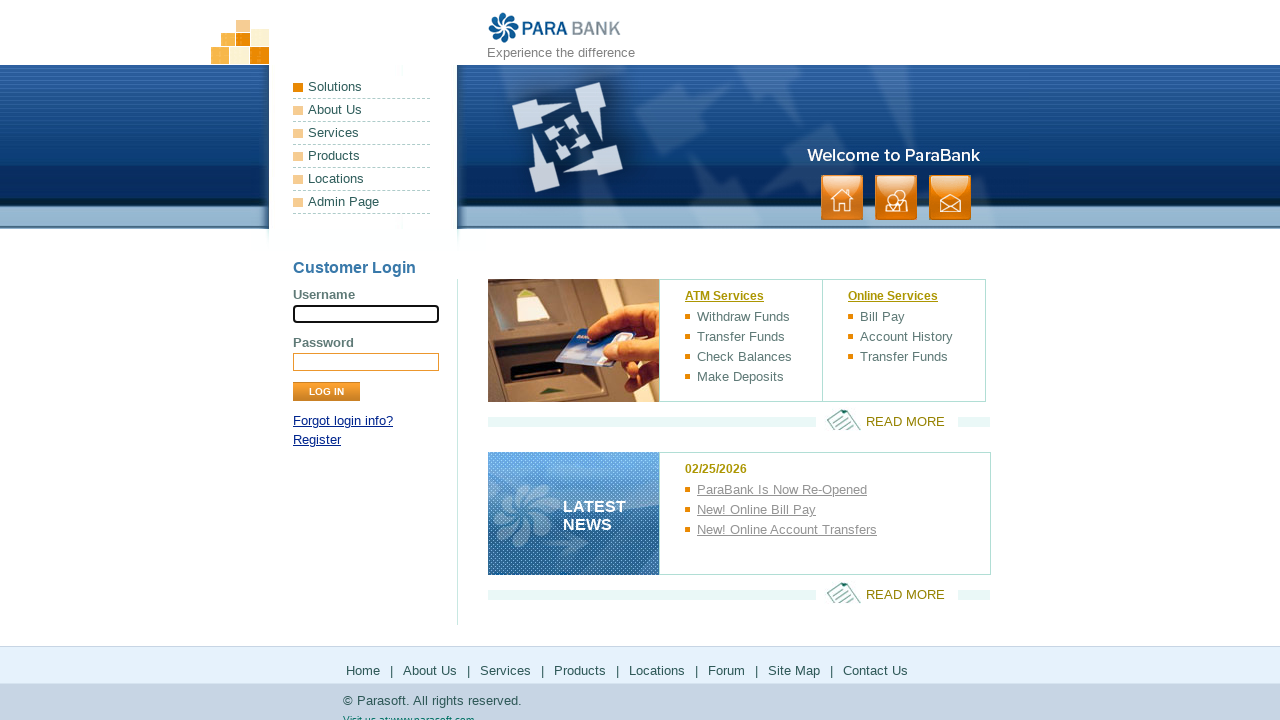

Clicked Register link to navigate to registration page at (317, 440) on xpath=//a[contains(text(),'Register')]
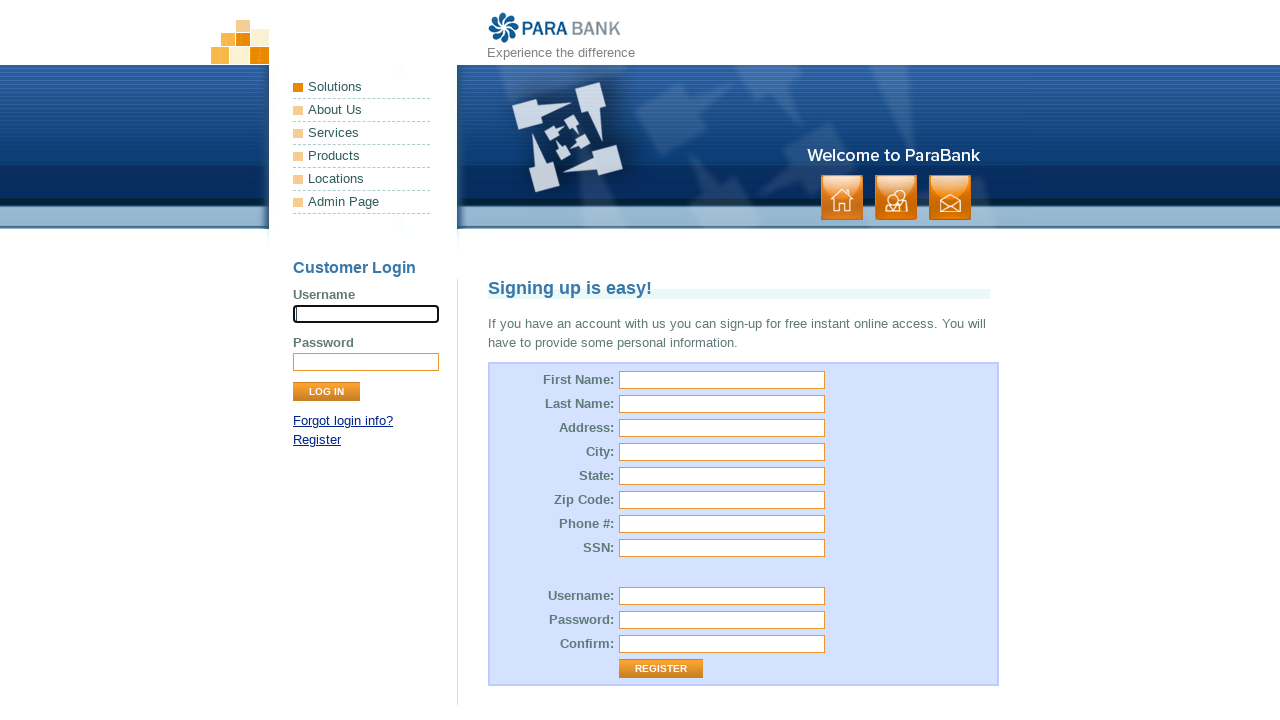

Filled first name field with 'Vimal' on #customer\.firstName
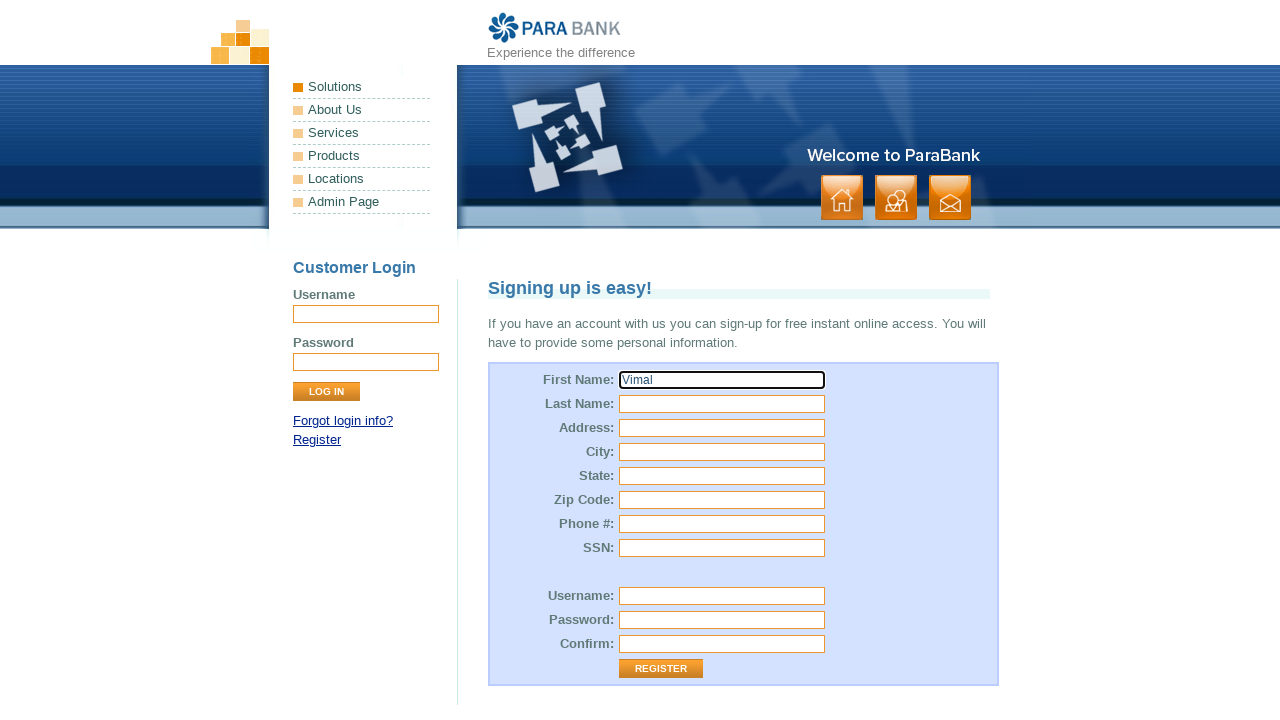

Filled last name field with 'Patel' on #customer\.lastName
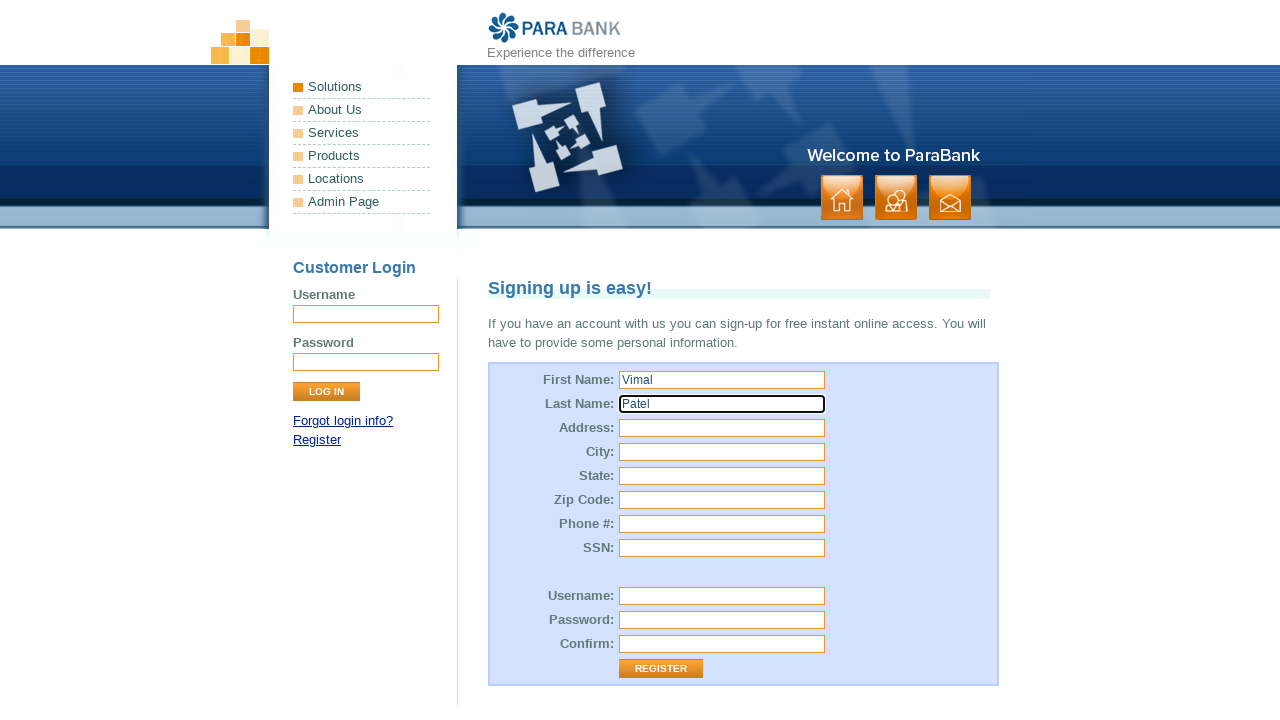

Filled street address field with '138 Church Street' on #customer\.address\.street
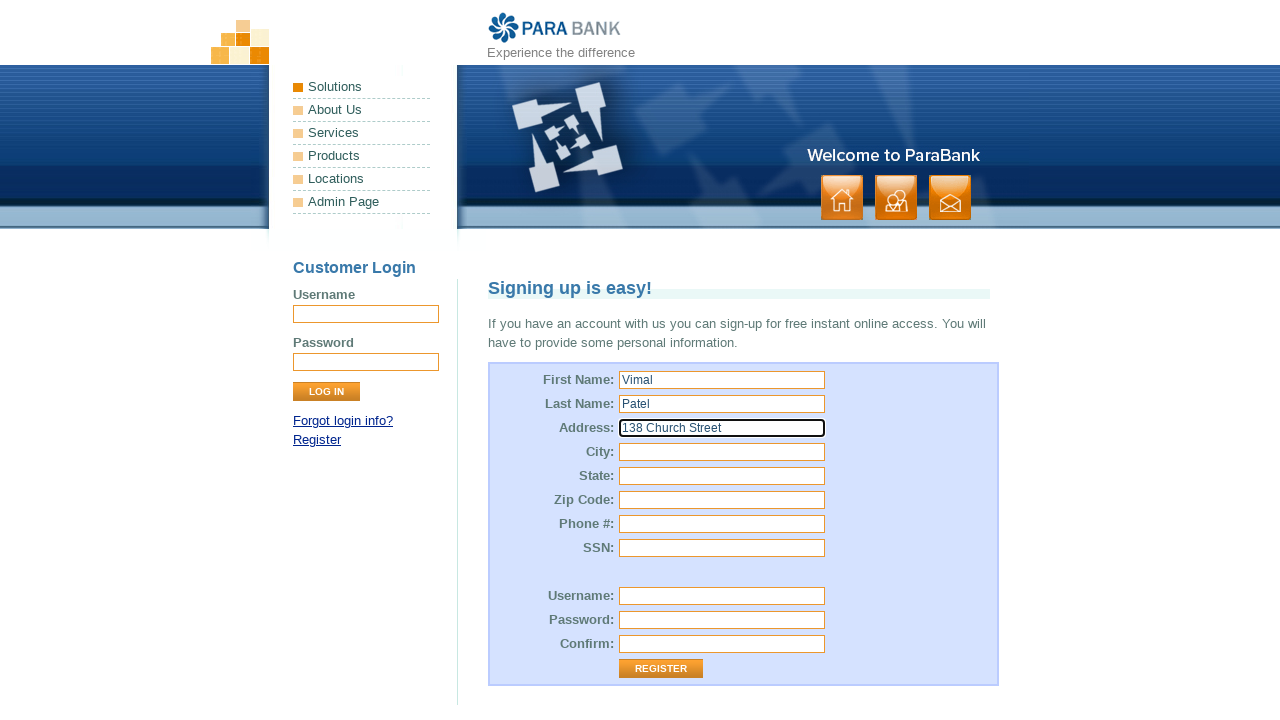

Filled city field with 'London' on #customer\.address\.city
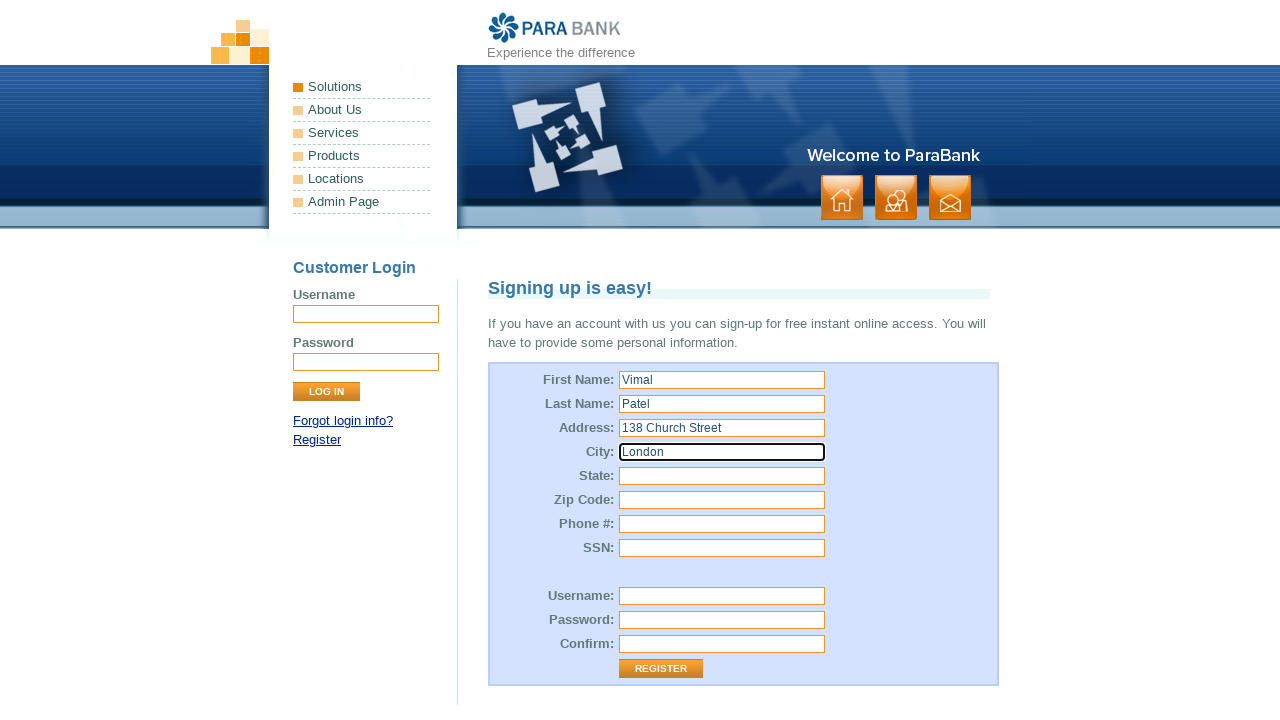

Filled state field with 'Middx' on #customer\.address\.state
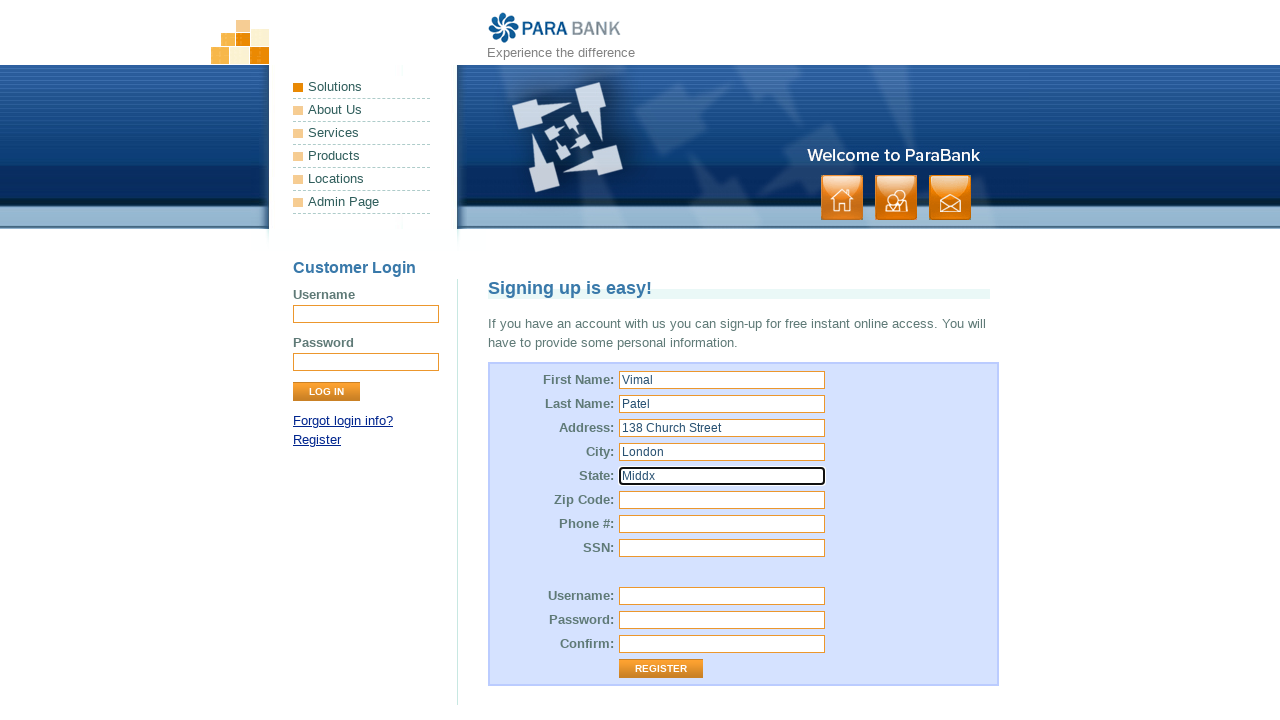

Filled zip code field with 'NW8 8EX' on #customer\.address\.zipCode
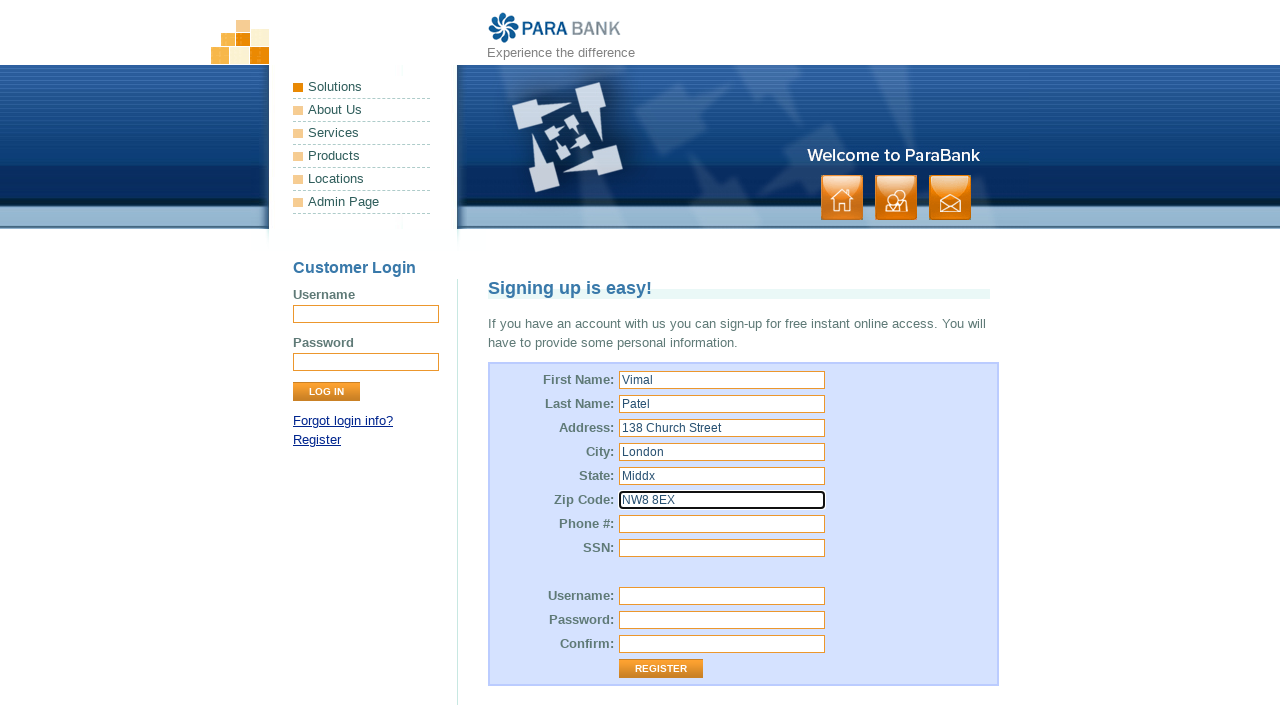

Filled phone number field with '020 7723 5205' on #customer\.phoneNumber
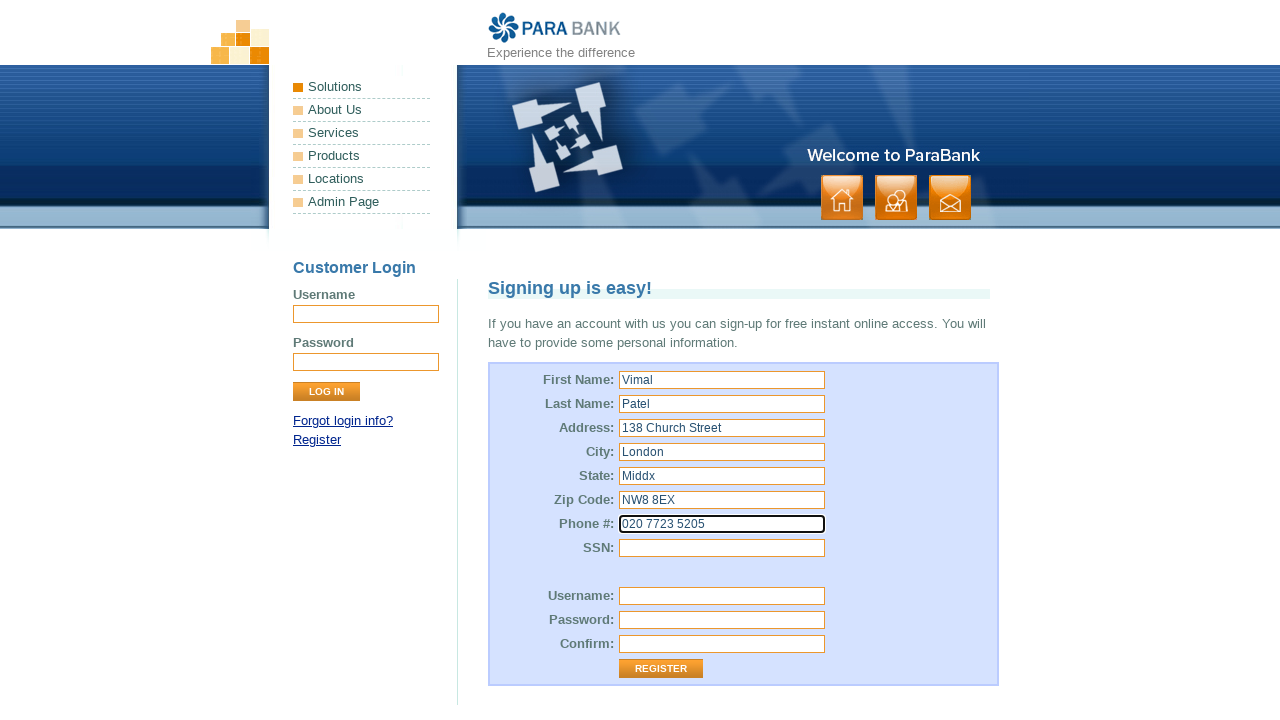

Filled SSN field with 'VP 37 95 95 D' on #customer\.ssn
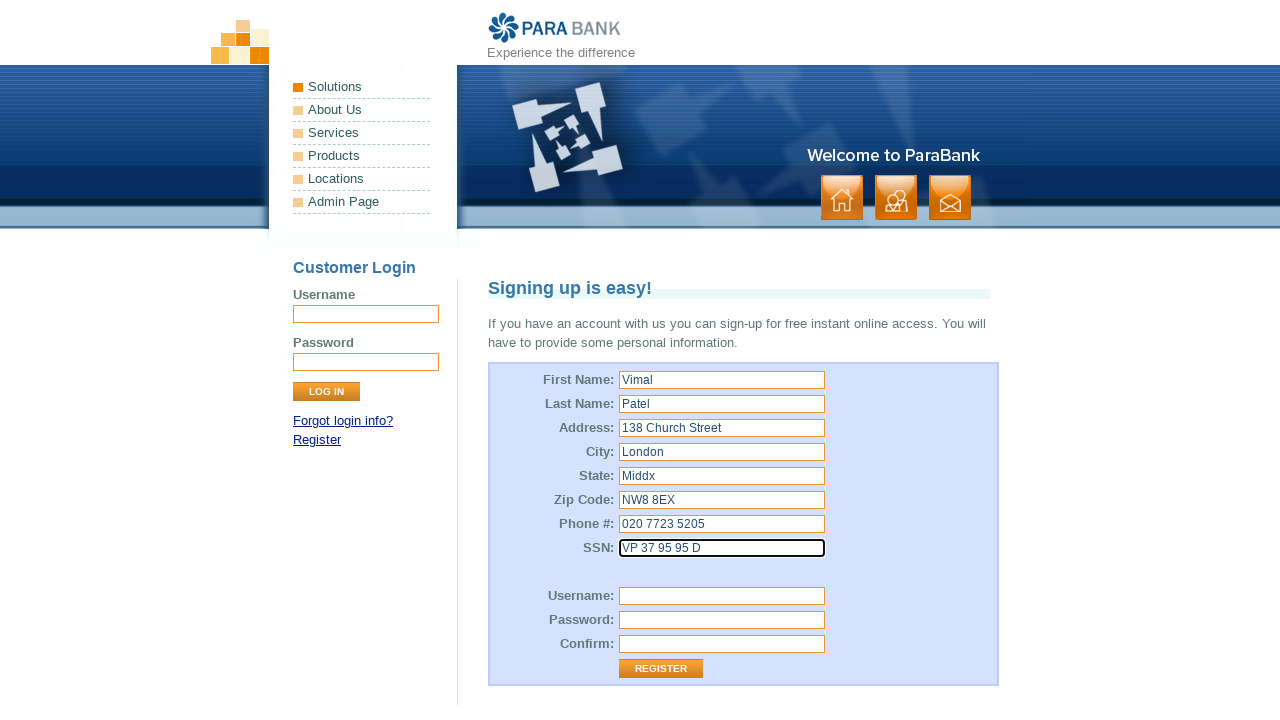

Filled username field with 'vpatel47' on #customer\.username
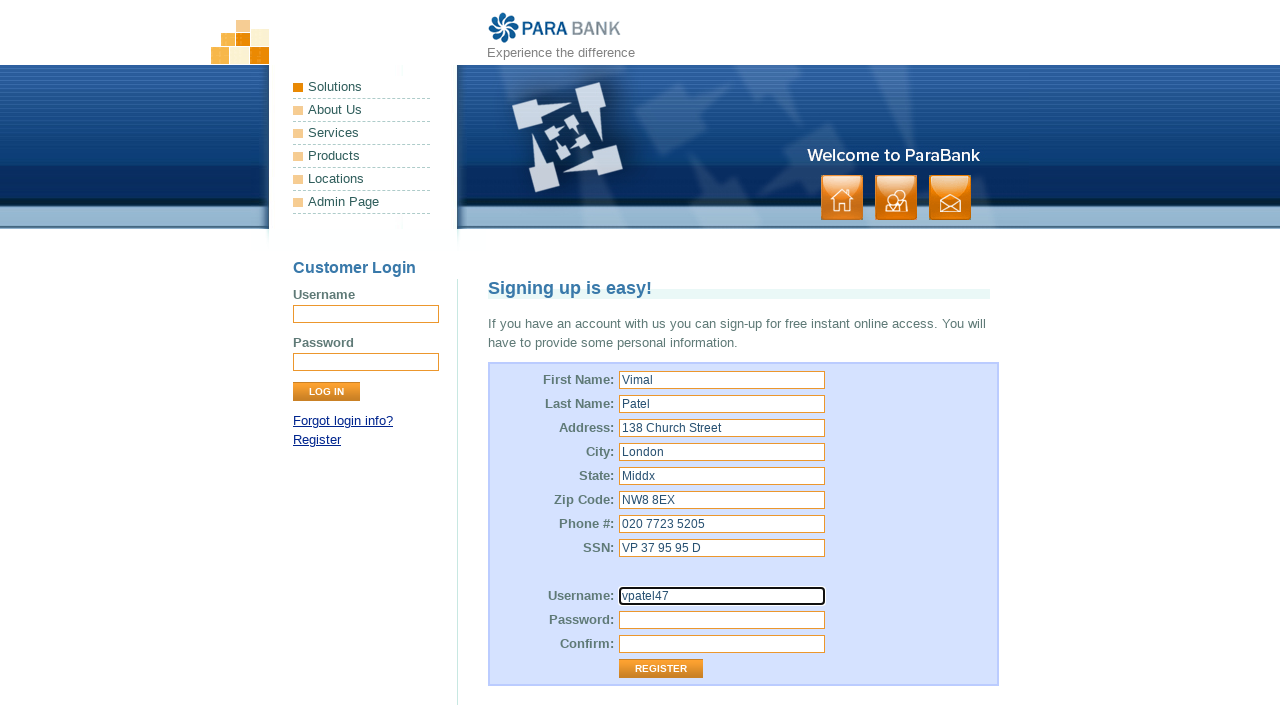

Filled password field with '123456' on #customer\.password
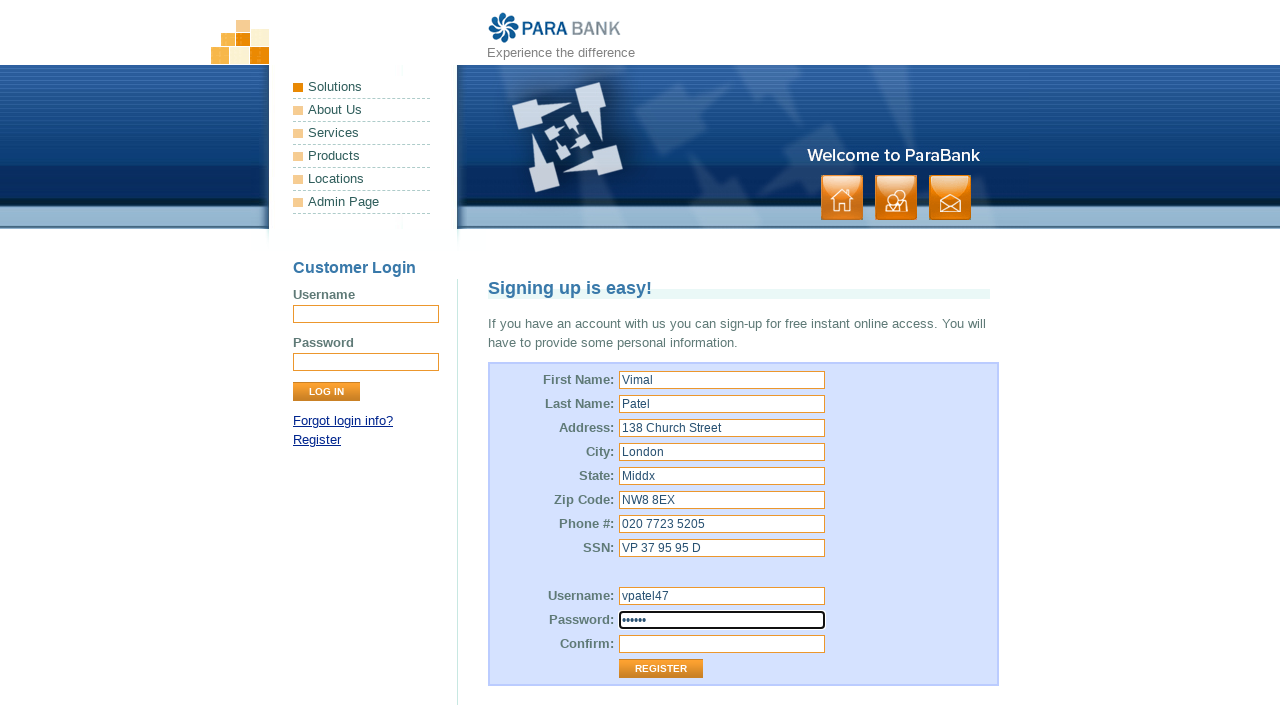

Filled repeated password field with '123456' on #repeatedPassword
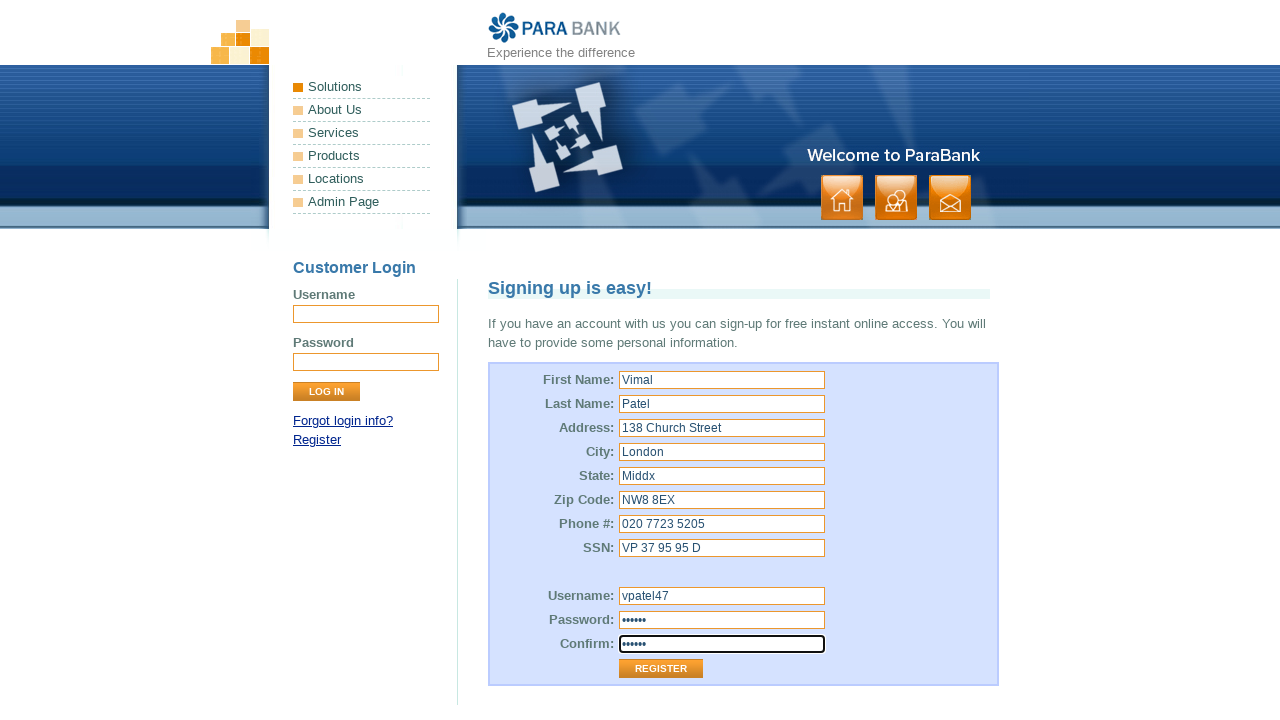

Clicked Register button to submit the registration form at (661, 669) on xpath=//tbody/tr[13]/td[2]/input[1]
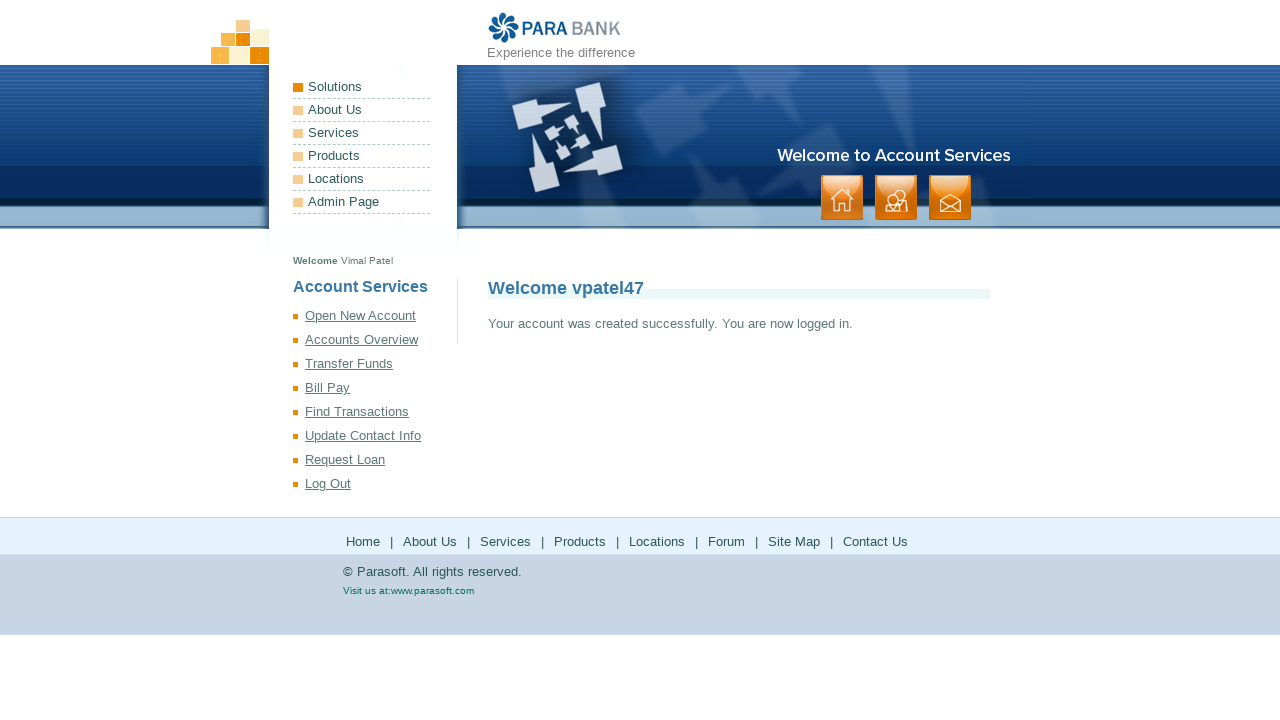

Registration success message appeared, account created successfully
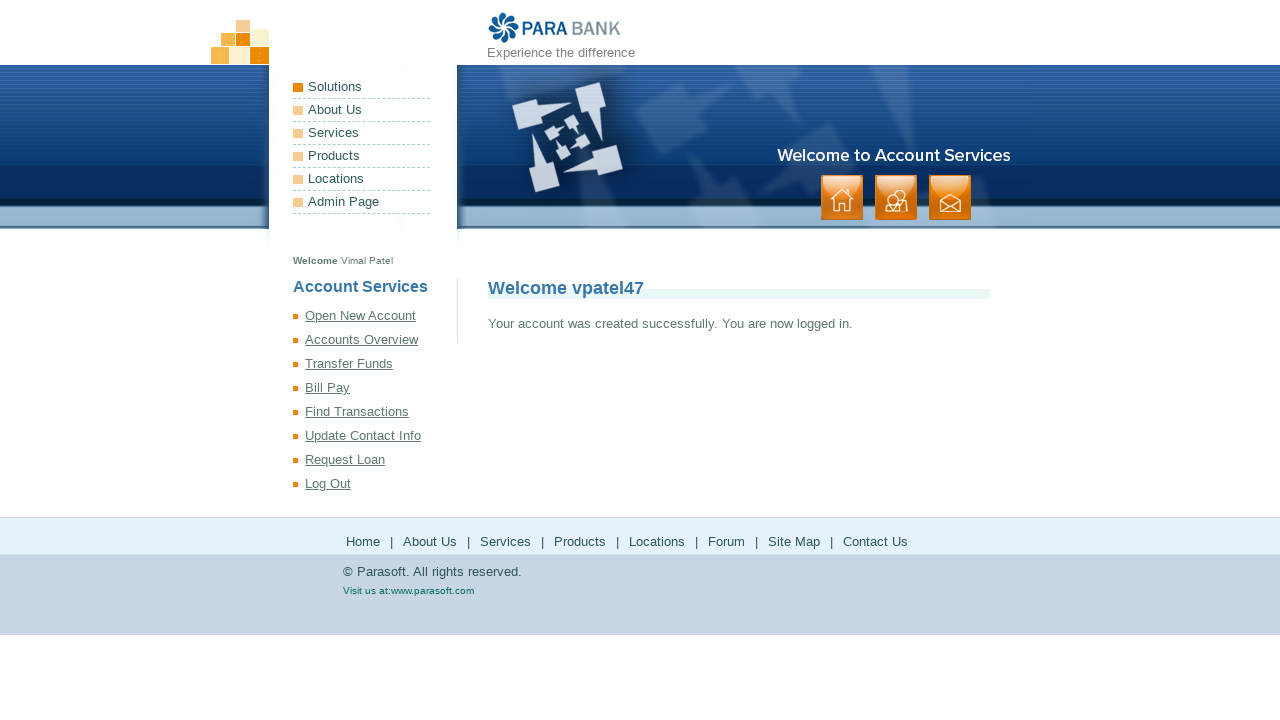

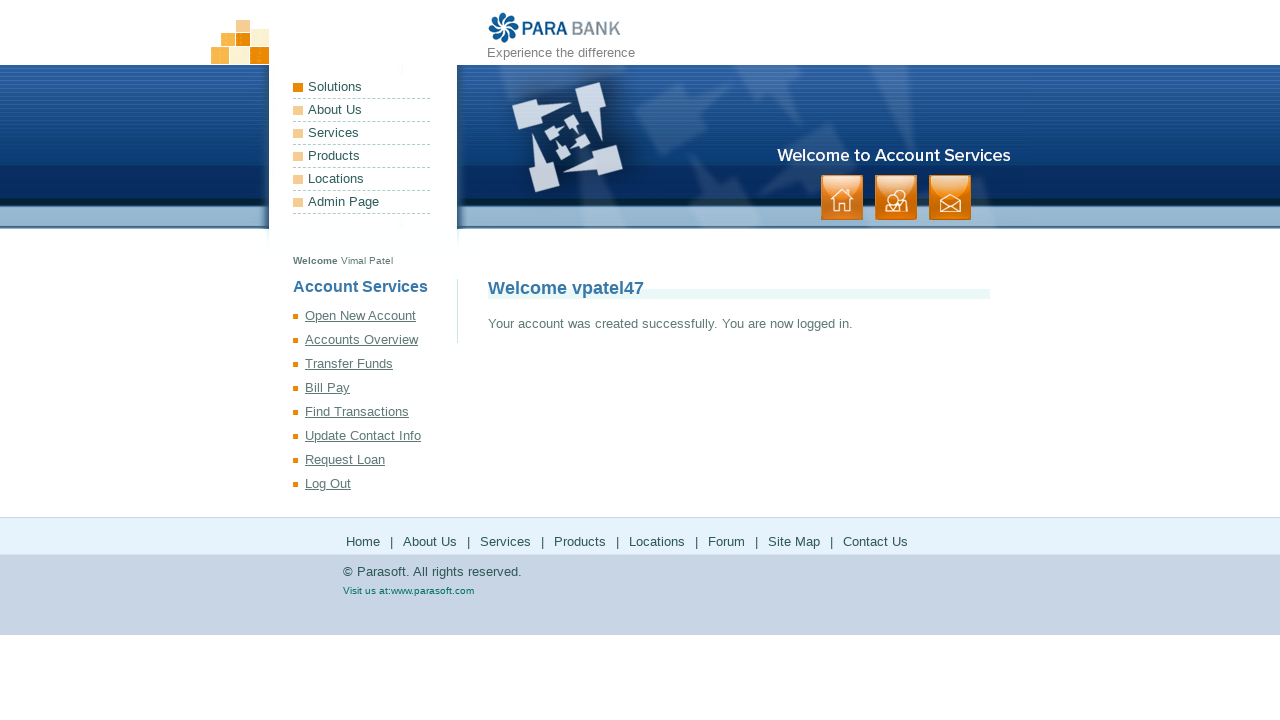